Tests navigation to the Dropdown page by clicking on the Dropdown link from the main page of the-internet.herokuapp.com

Starting URL: http://the-internet.herokuapp.com/

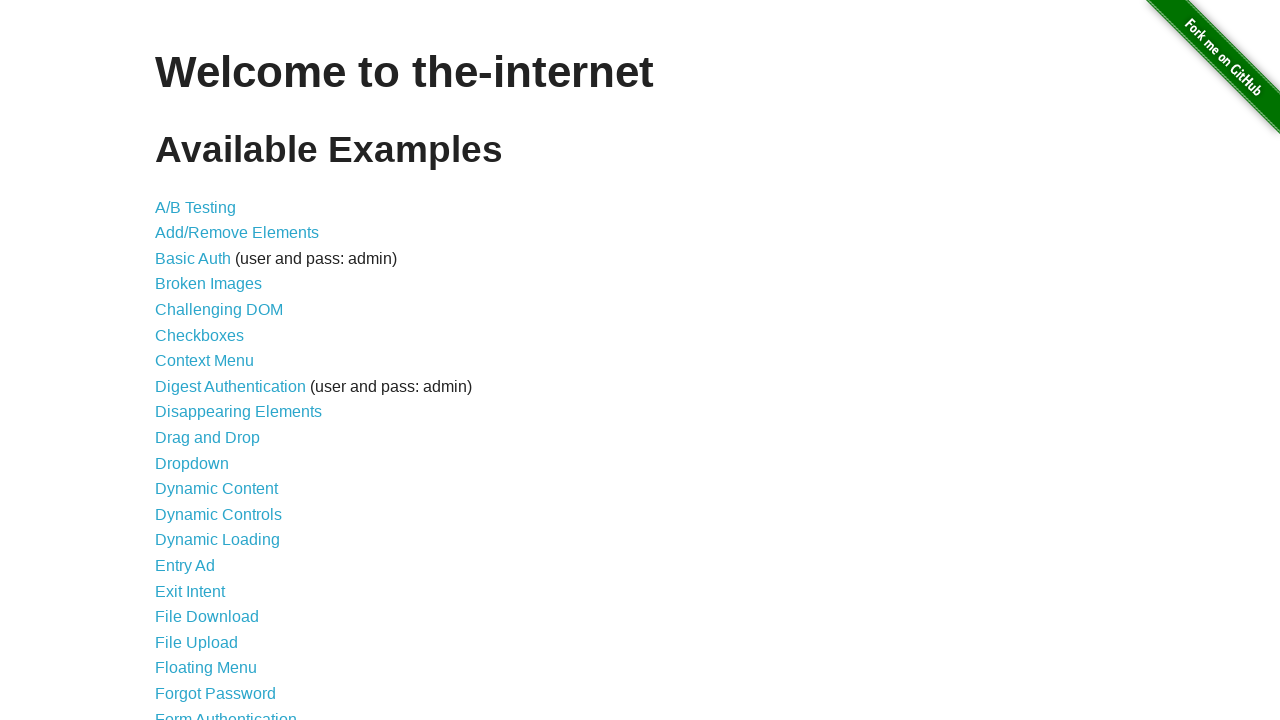

Clicked on the Dropdown link using XPath at (192, 463) on xpath=//a[text()='Dropdown']
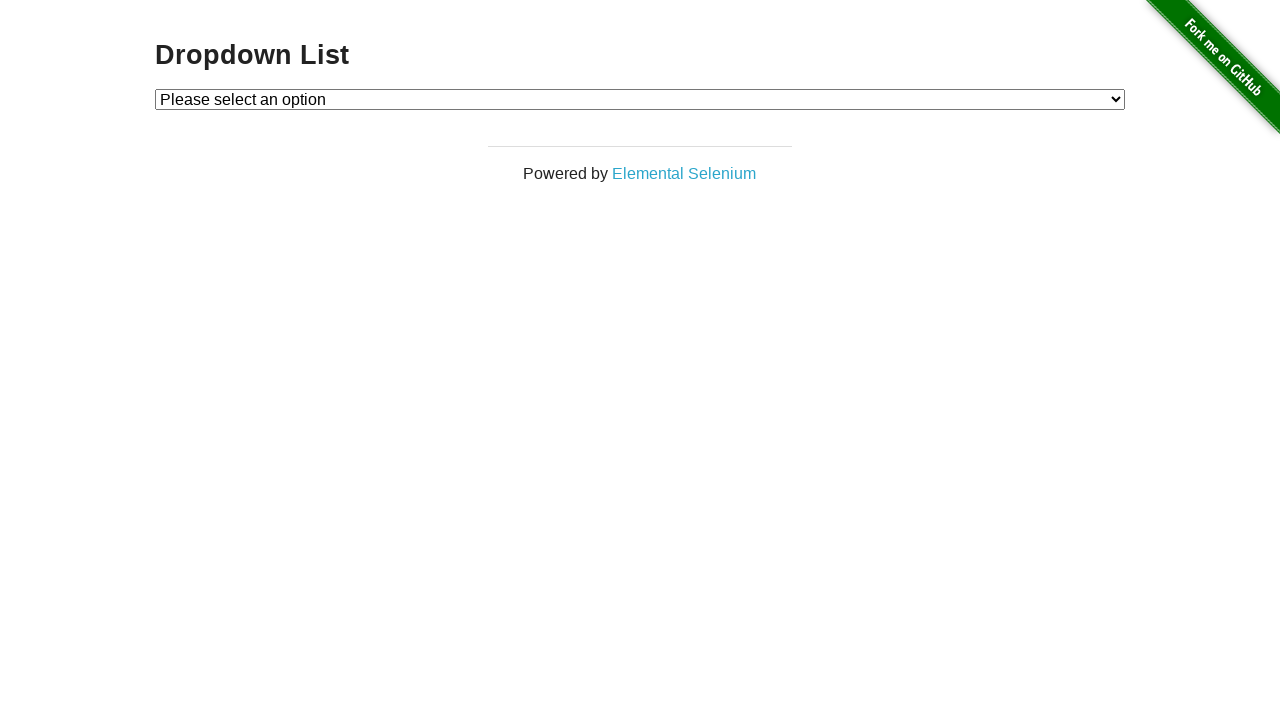

Dropdown page loaded successfully
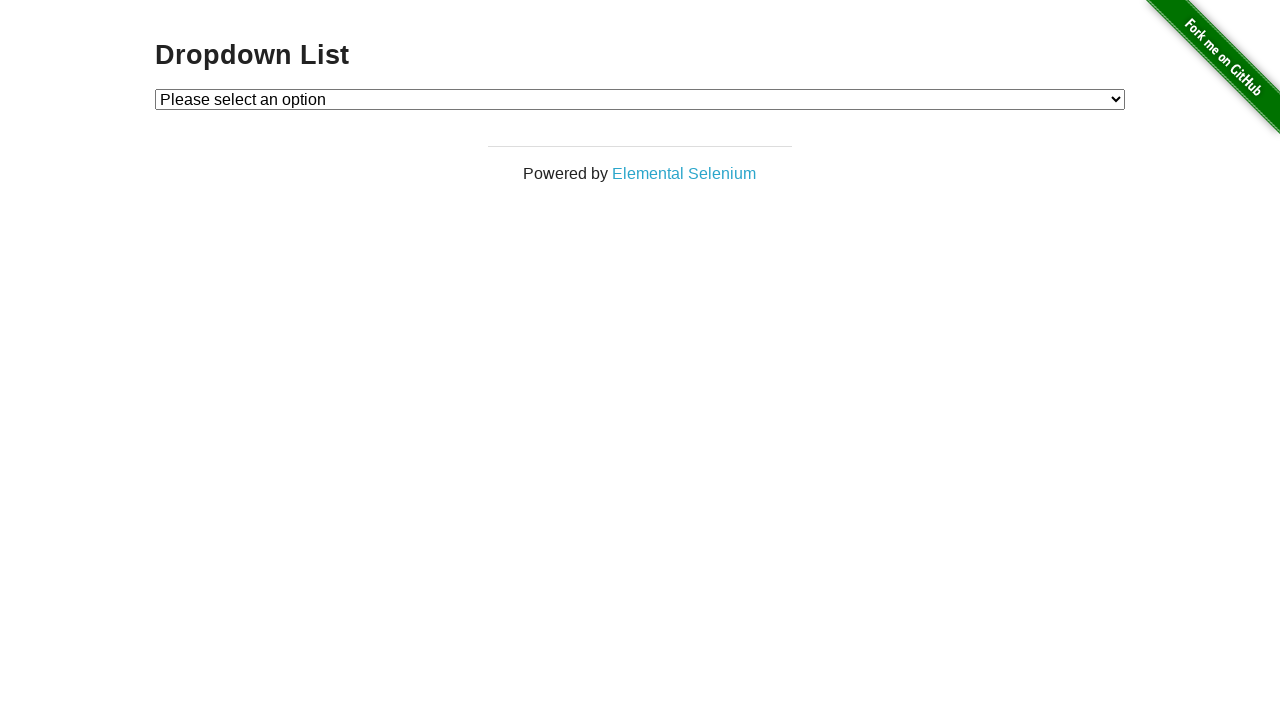

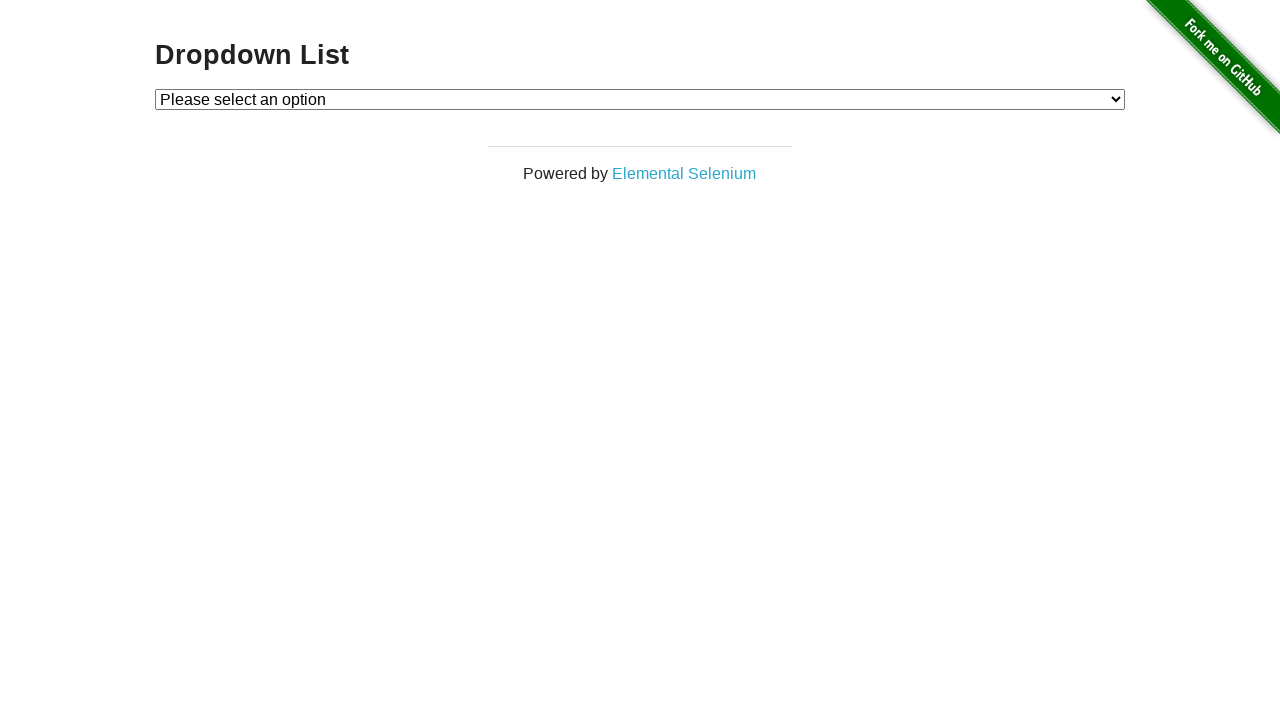